Tests static dropdown functionality by selecting an option from a select element and verifying the selected value

Starting URL: https://seleniumbase.io/demo_page

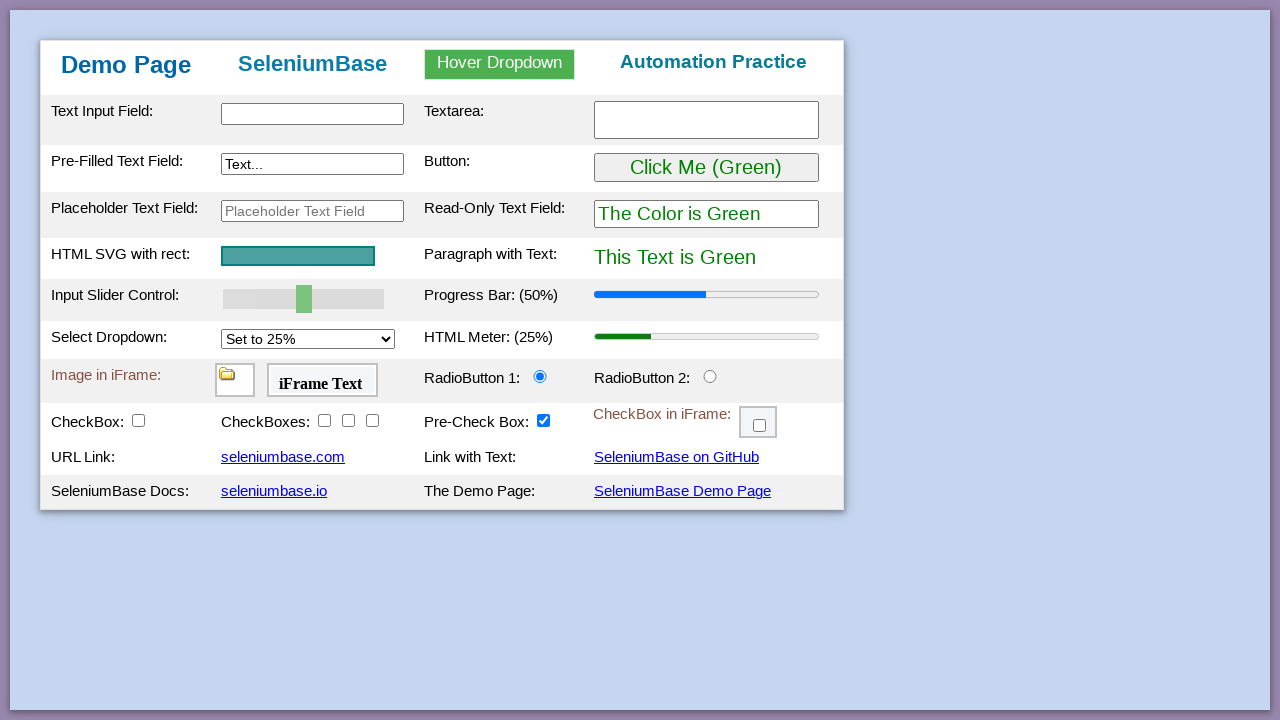

Selected '100%' option from static dropdown on #mySelect
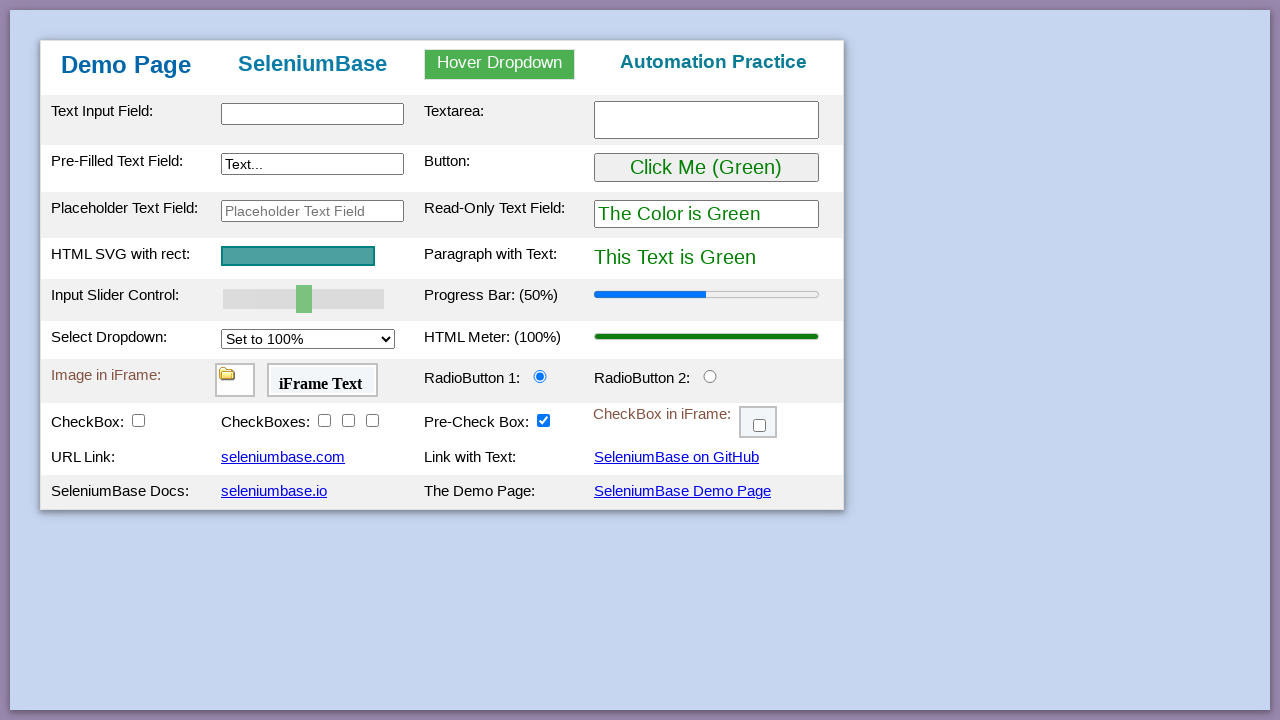

Verified that '100%' was selected in the dropdown
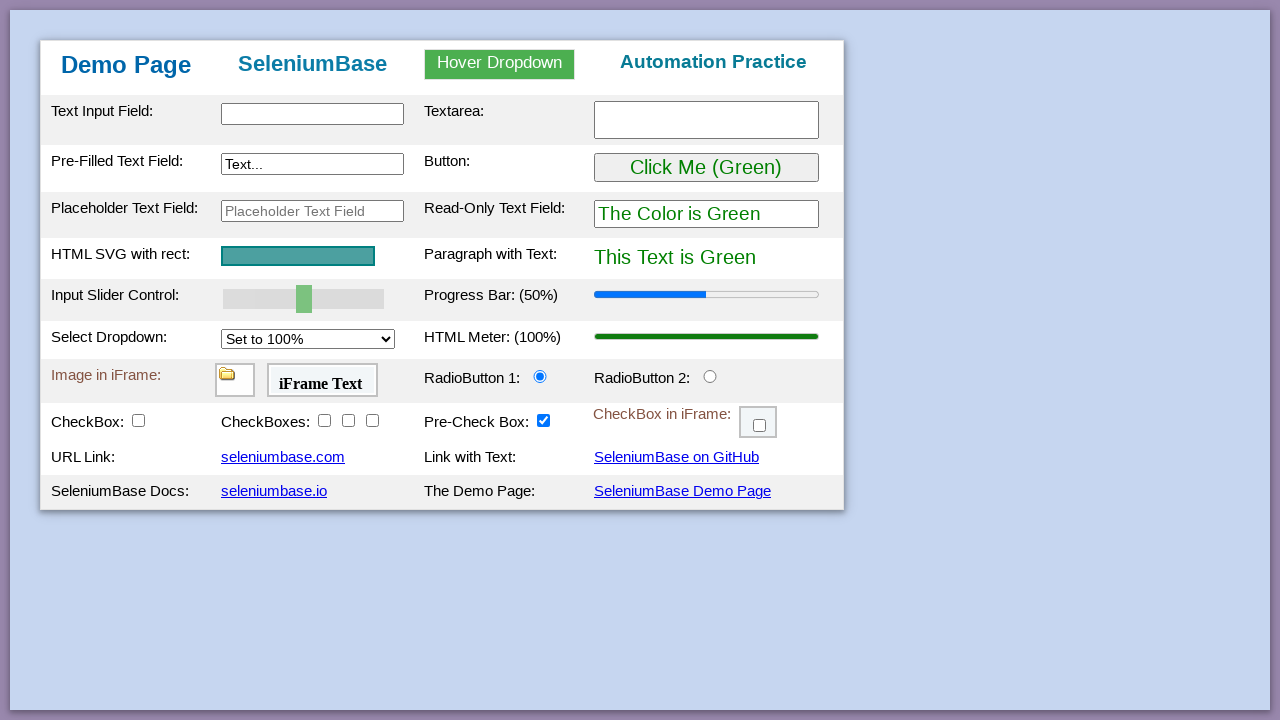

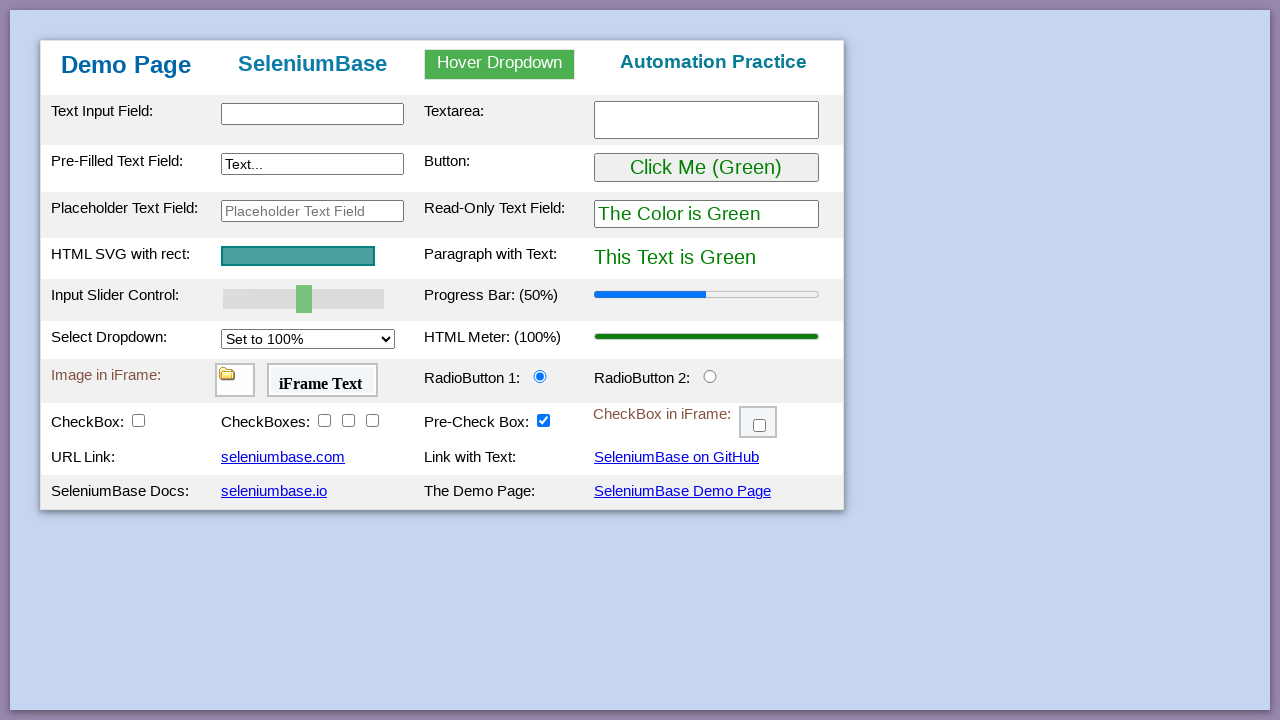